Tests sorting the Email column in ascending order by clicking the column header and verifying the email values are sorted

Starting URL: http://the-internet.herokuapp.com/tables

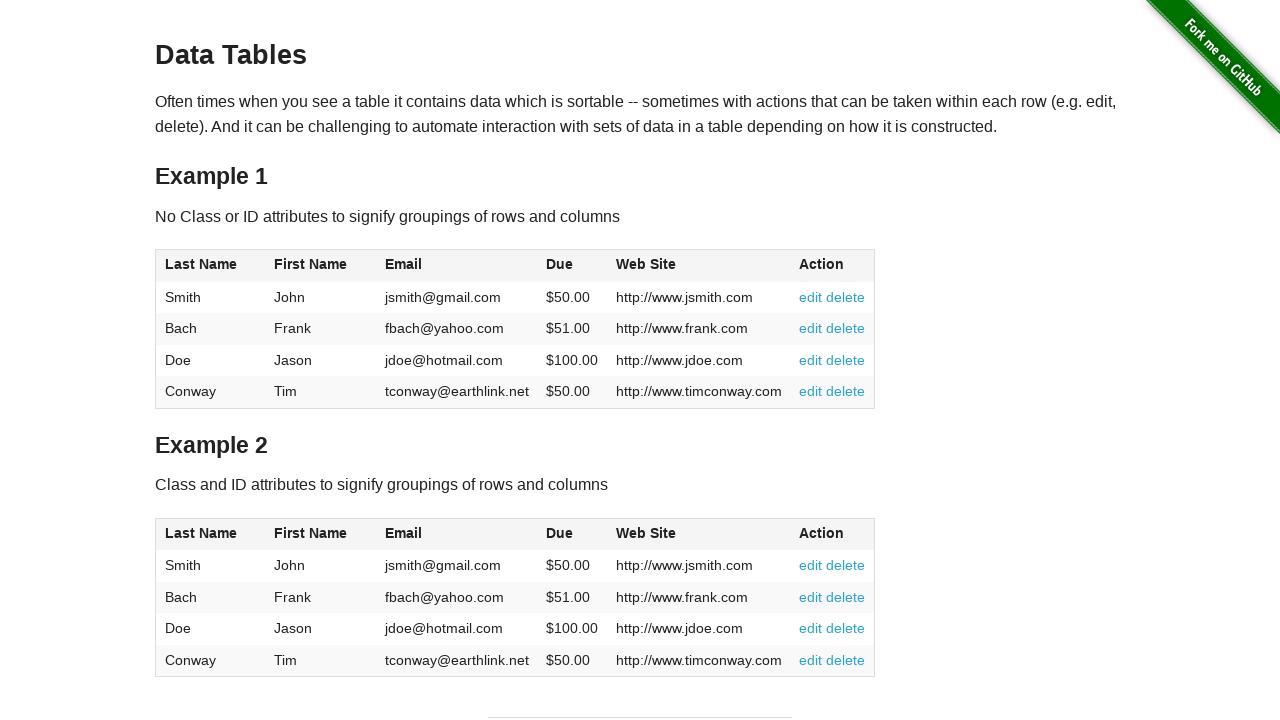

Clicked Email column header to sort ascending at (457, 266) on #table1 thead tr th:nth-of-type(3)
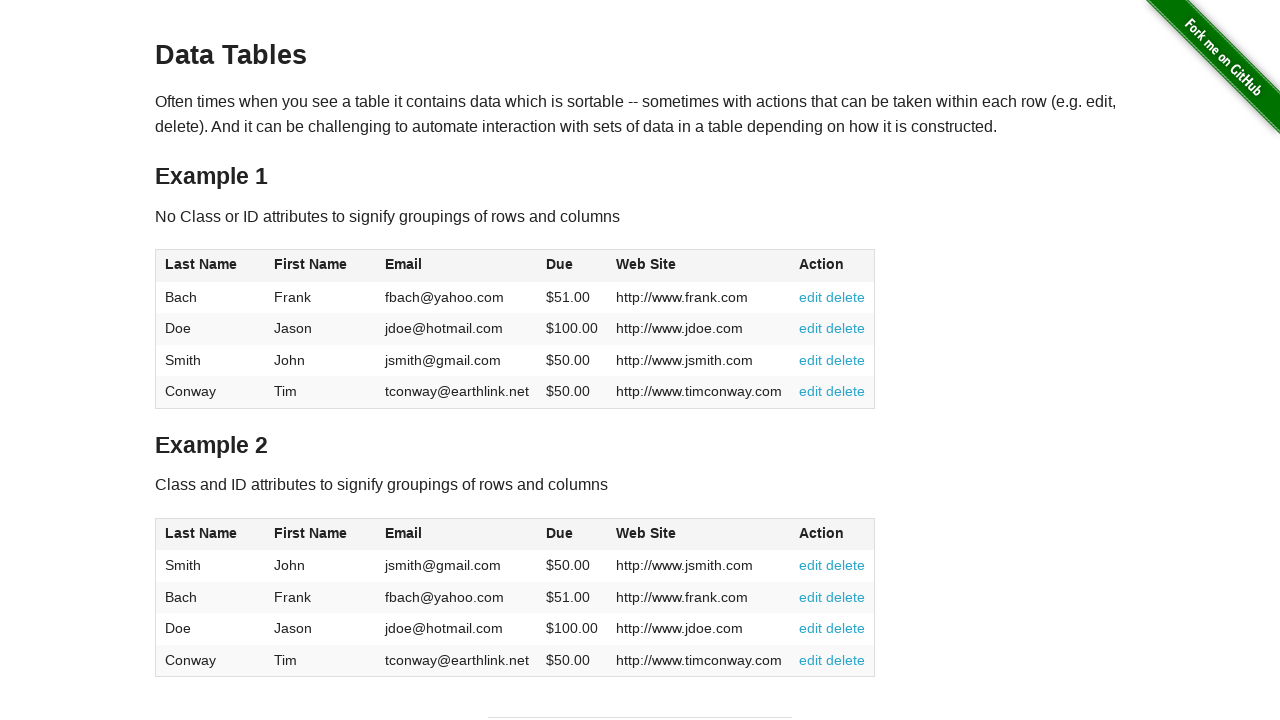

Email column values loaded and ready
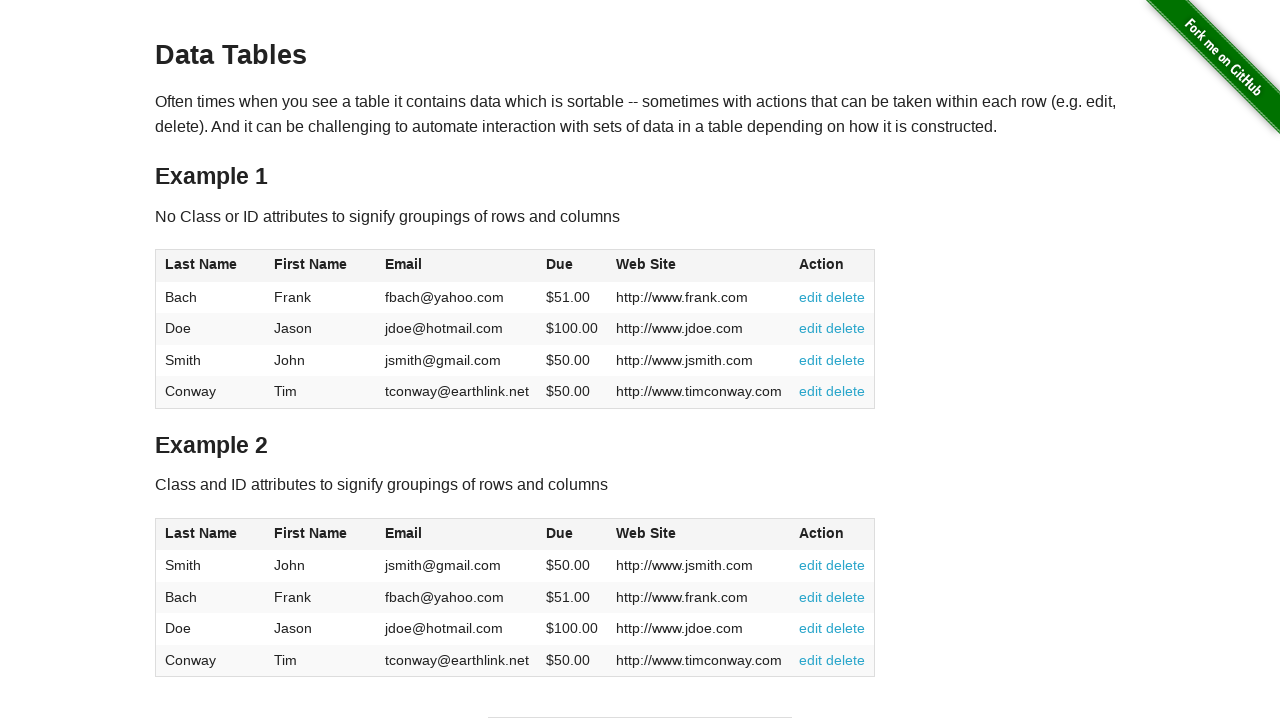

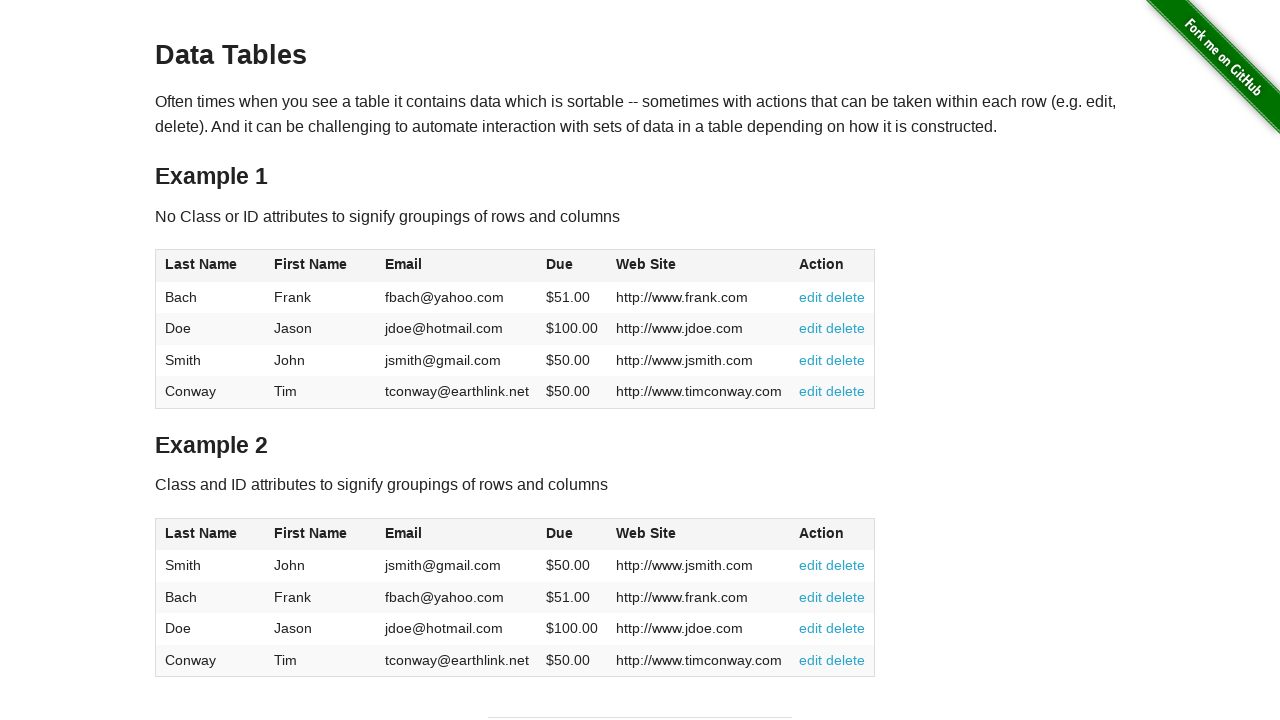